Tests handling of a simple alert box by clicking a button to trigger the alert, reading its text, and accepting it

Starting URL: https://demo.automationtesting.in/Alerts.html

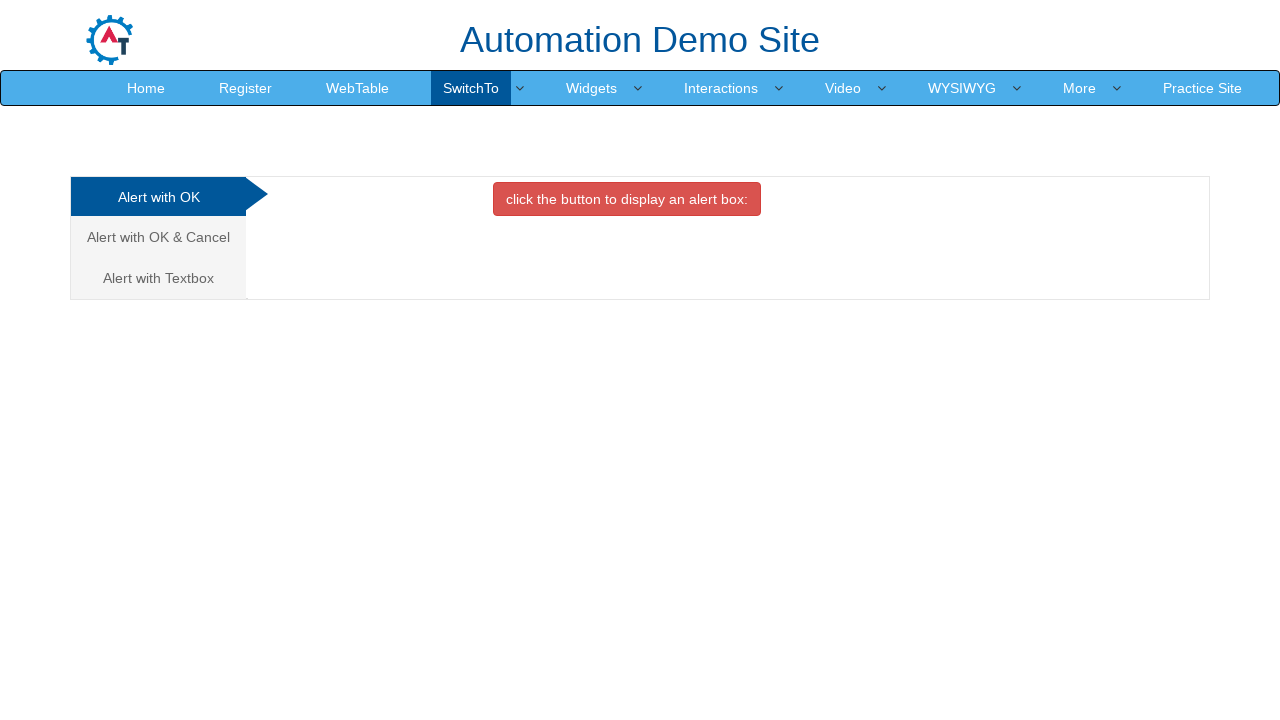

Clicked button to trigger alert box at (627, 199) on xpath=//button[contains(text(),'click the button to display an  alert box')]
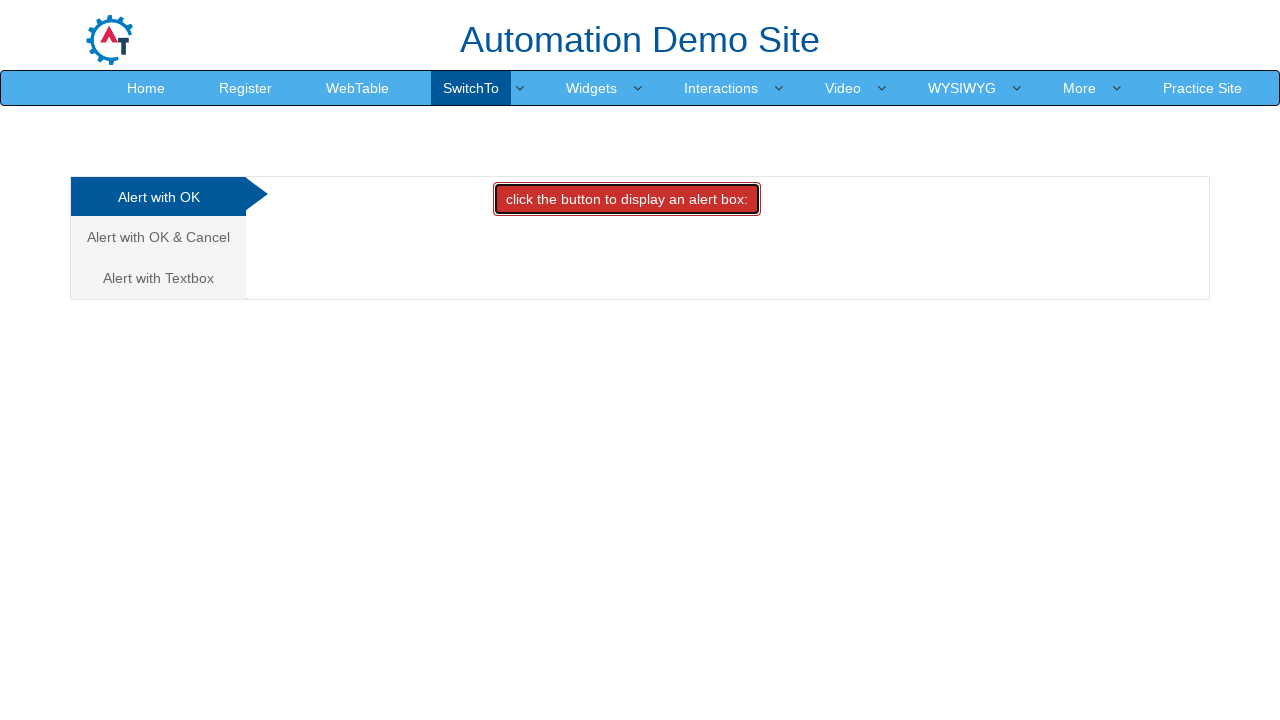

Set up dialog handler to accept alert
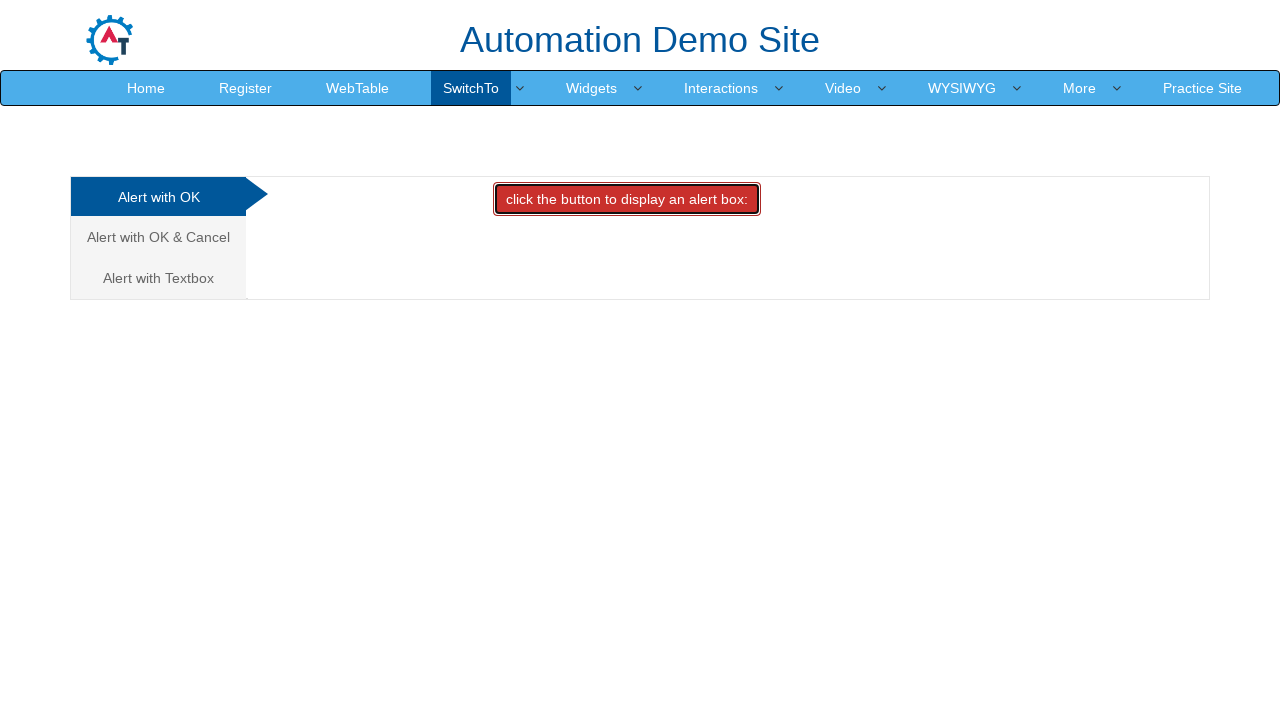

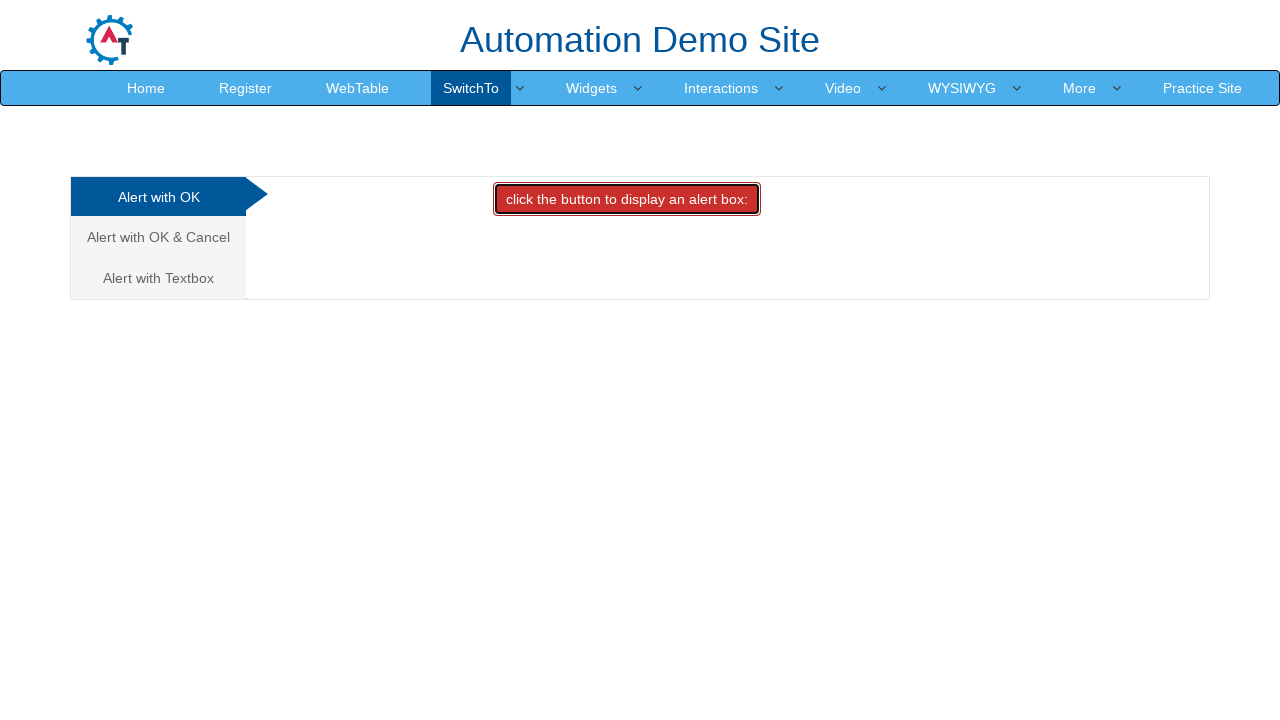